Navigates to the Spree Demo Site homepage and verifies the page title is correct.

Starting URL: https://selenium.jacobparr.com

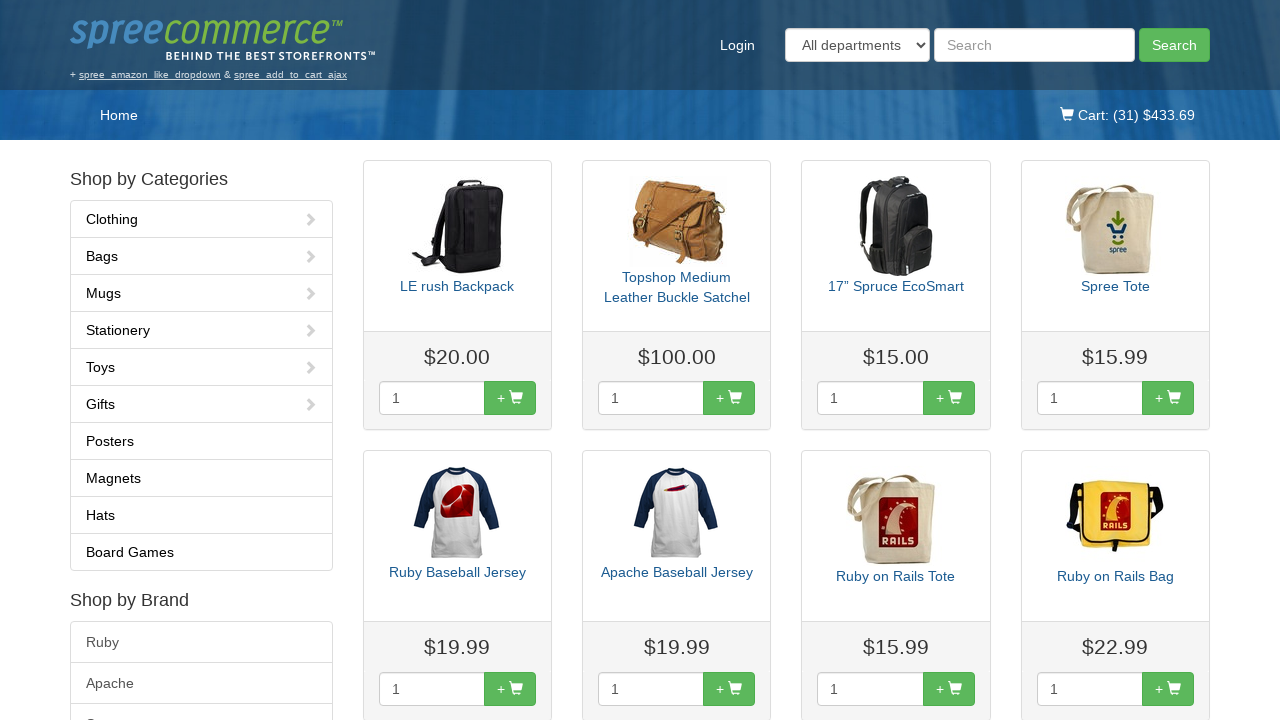

Navigated to Spree Demo Site homepage
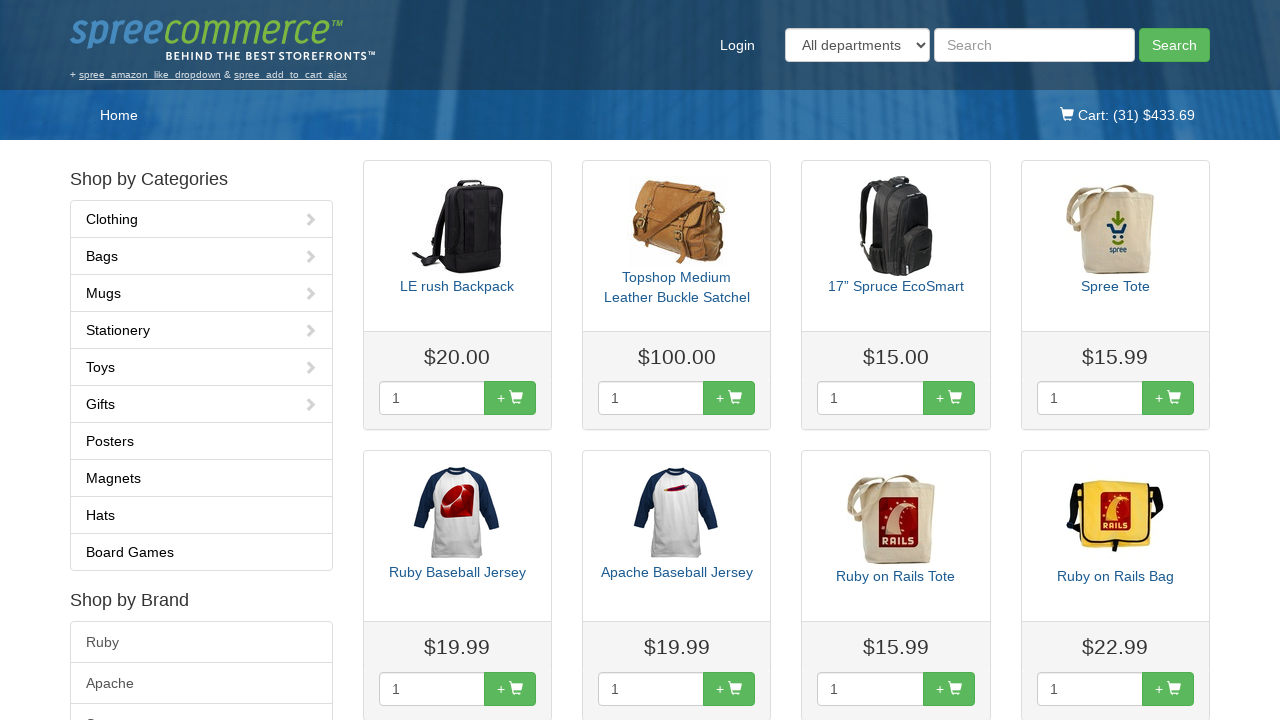

Verified page title is 'Spree Demo Site'
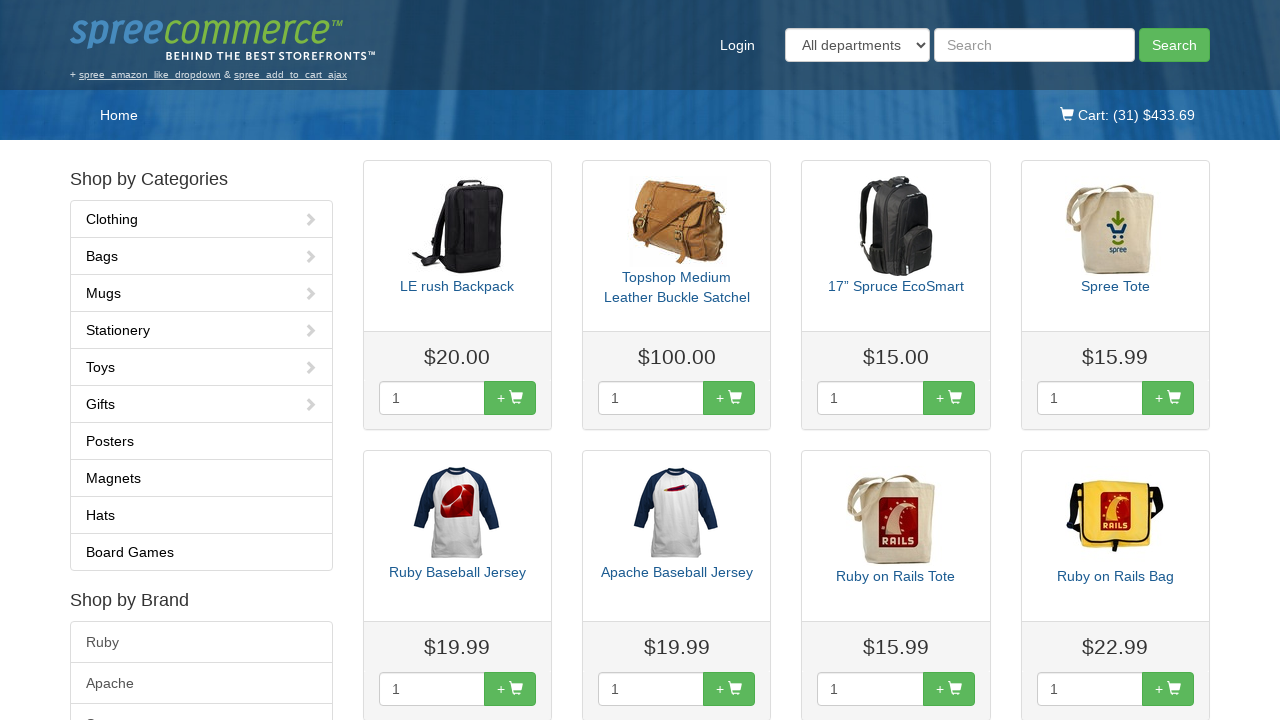

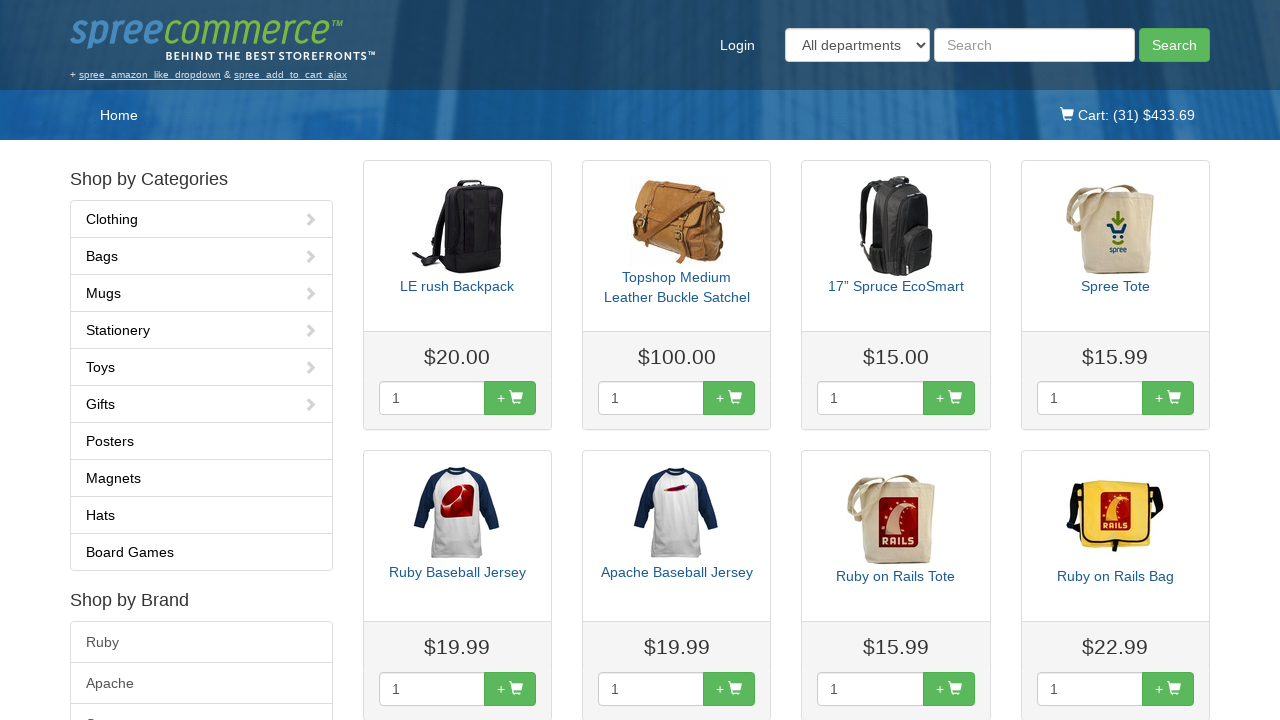